Tests AJIO website's search and filtering functionality by searching for bags, applying gender and category filters, and verifying that products are displayed

Starting URL: https://www.ajio.com/

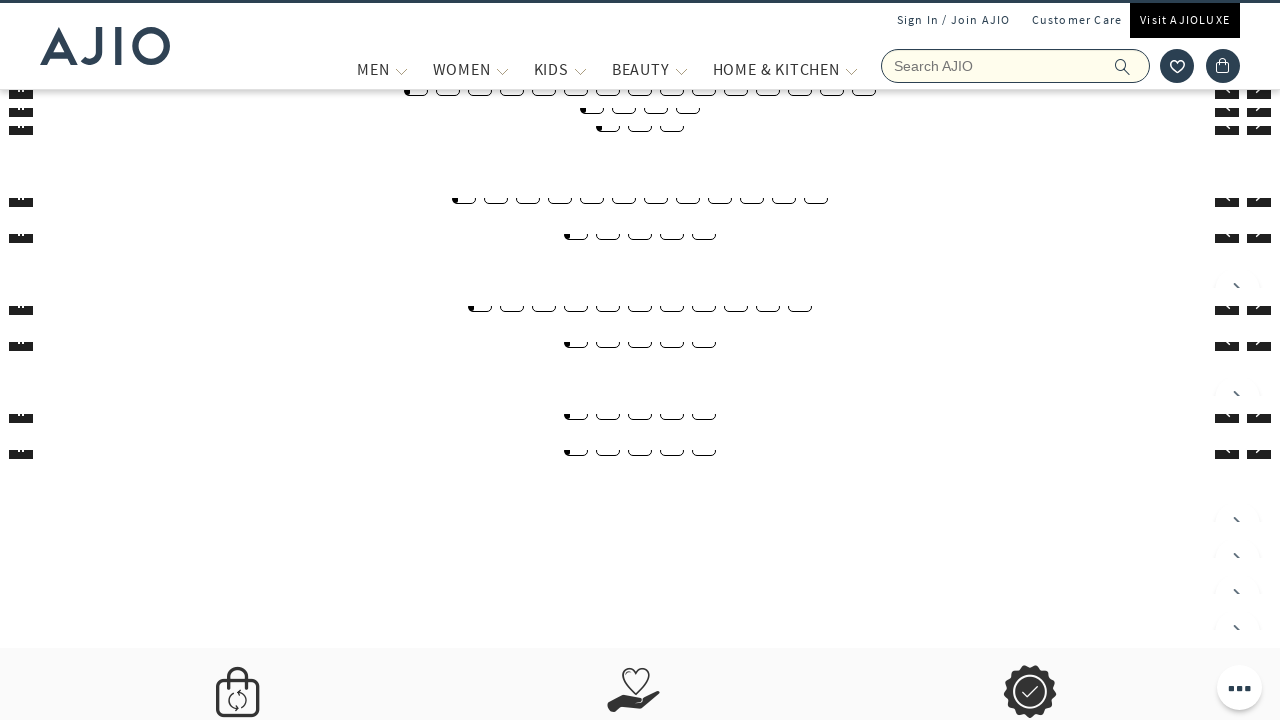

Filled search field with 'bags' on input[name='searchVal']
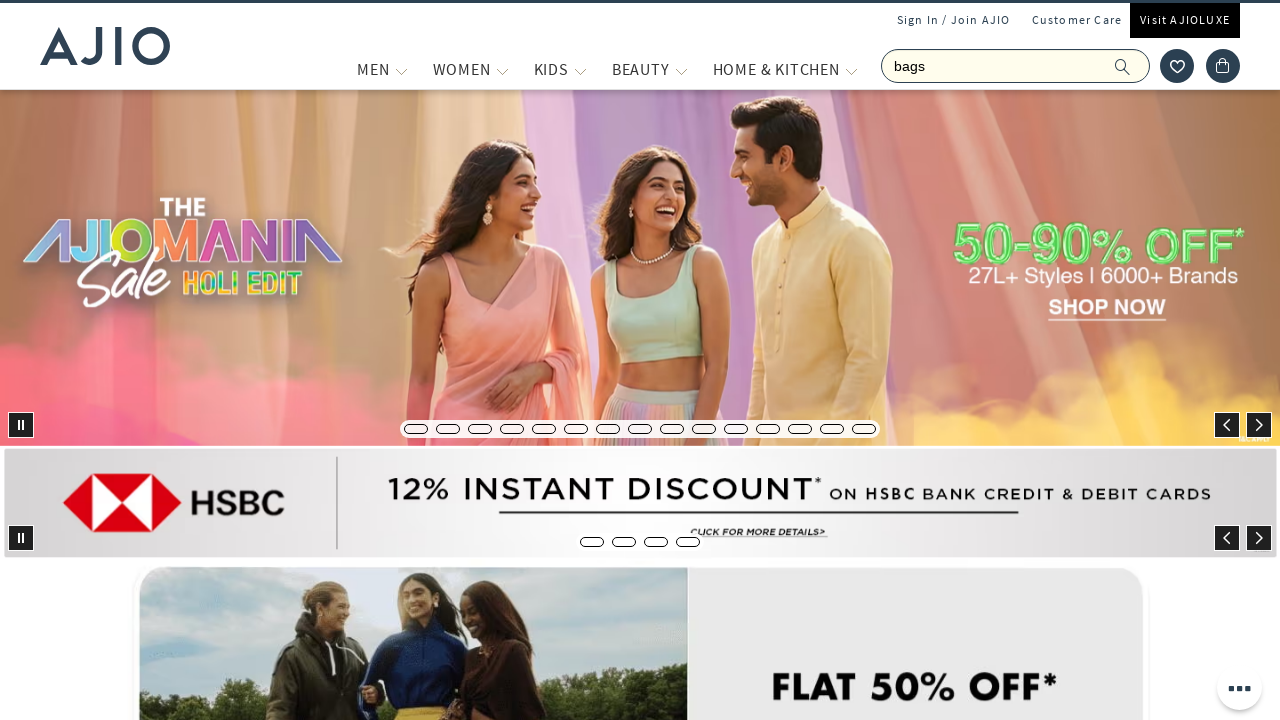

Pressed Enter to search for bags on input[name='searchVal']
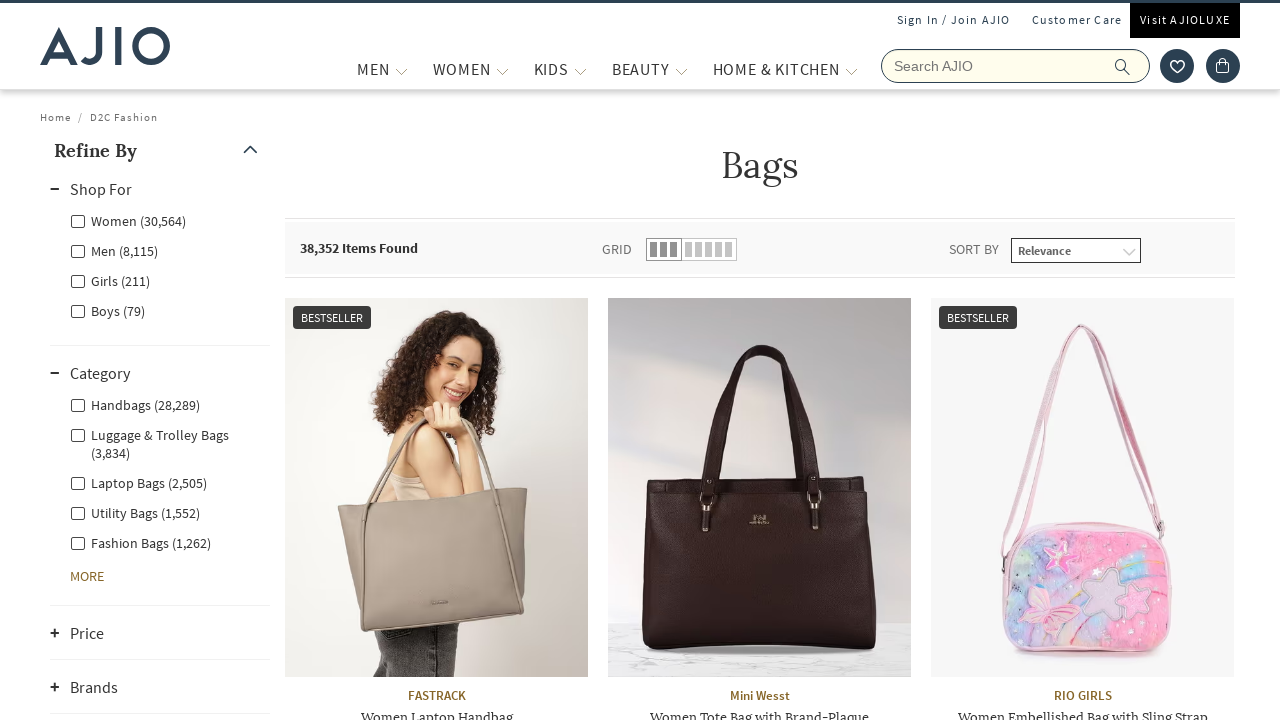

Search results loaded, Men filter selector visible
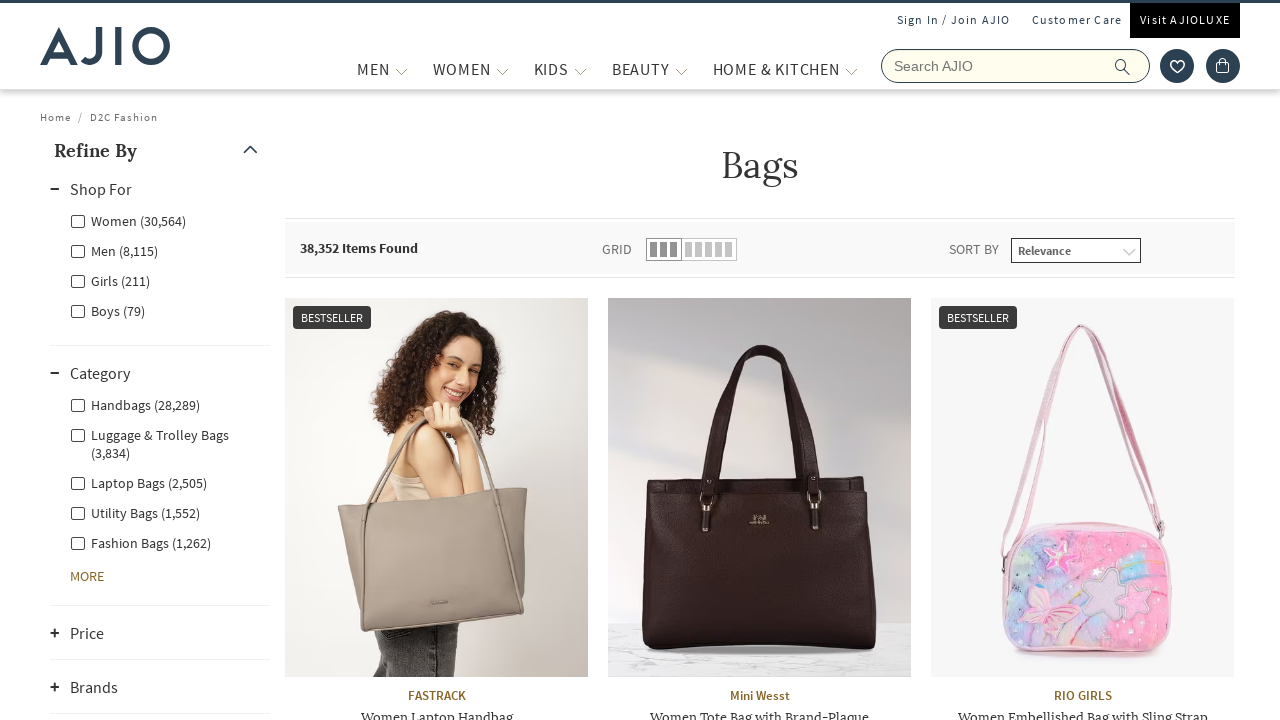

Clicked on 'Men' gender filter at (114, 250) on xpath=//input[@id='Men']/following-sibling::label
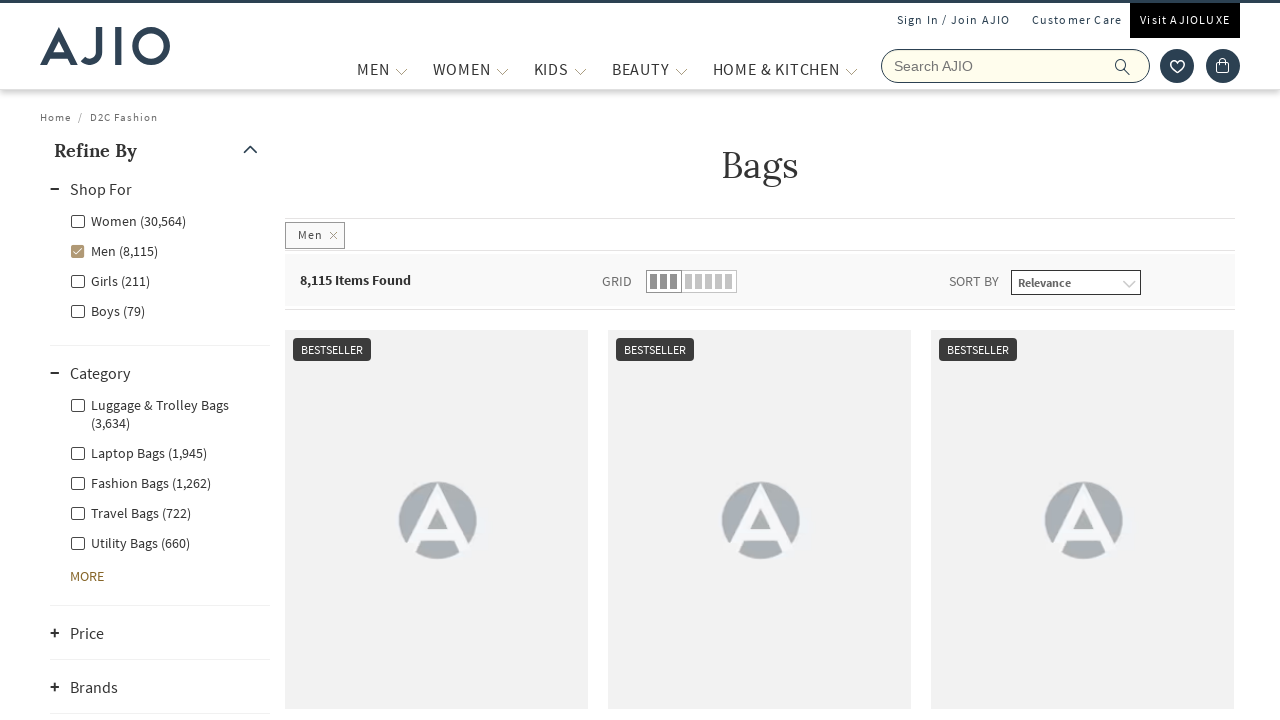

Waited 3 seconds for Men filter to apply
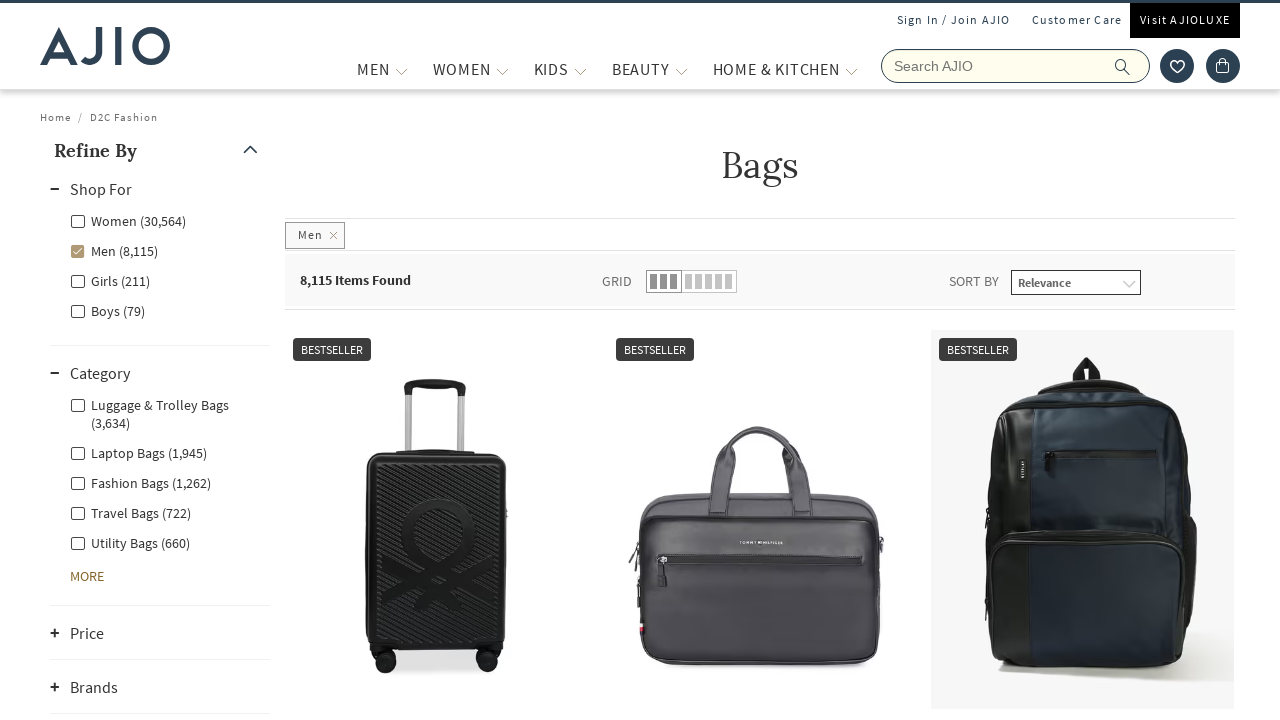

Clicked on 'Fashion' category filter at (140, 482) on xpath=//label[contains(text(),'Fashion')]
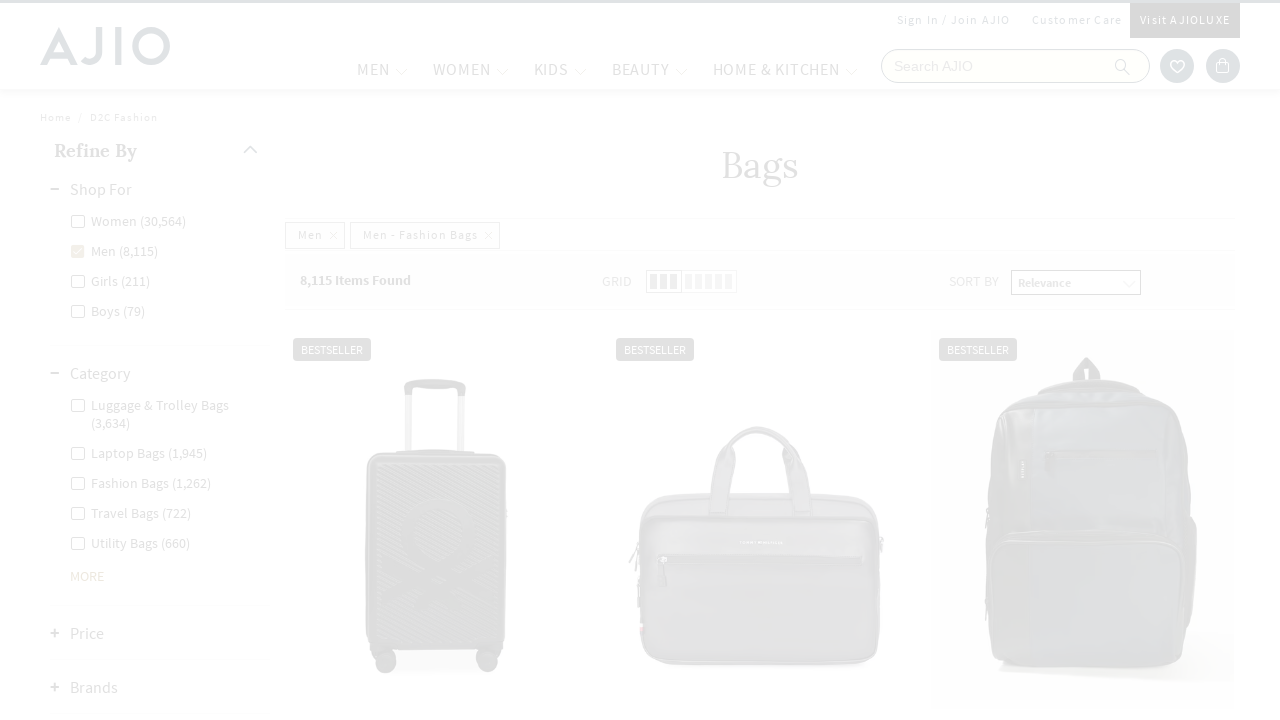

Waited 3 seconds for Fashion filter to apply
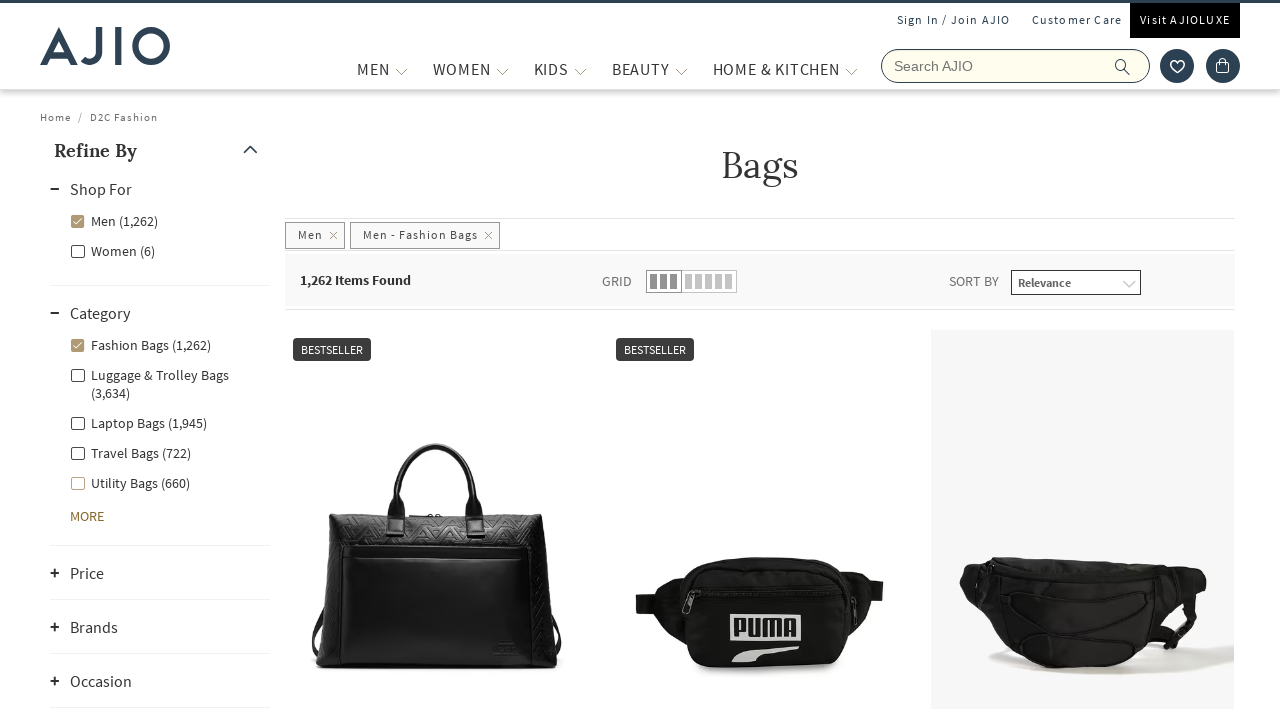

Verified filter element is displayed
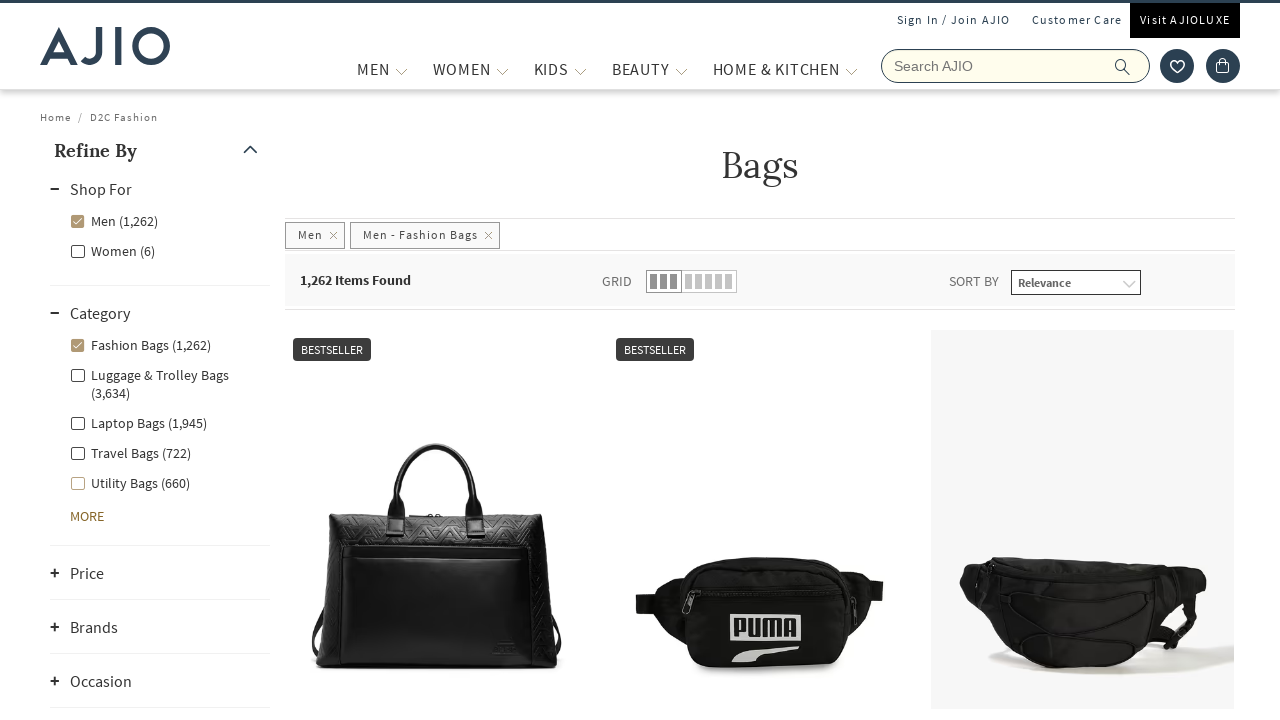

Verified brand element is displayed
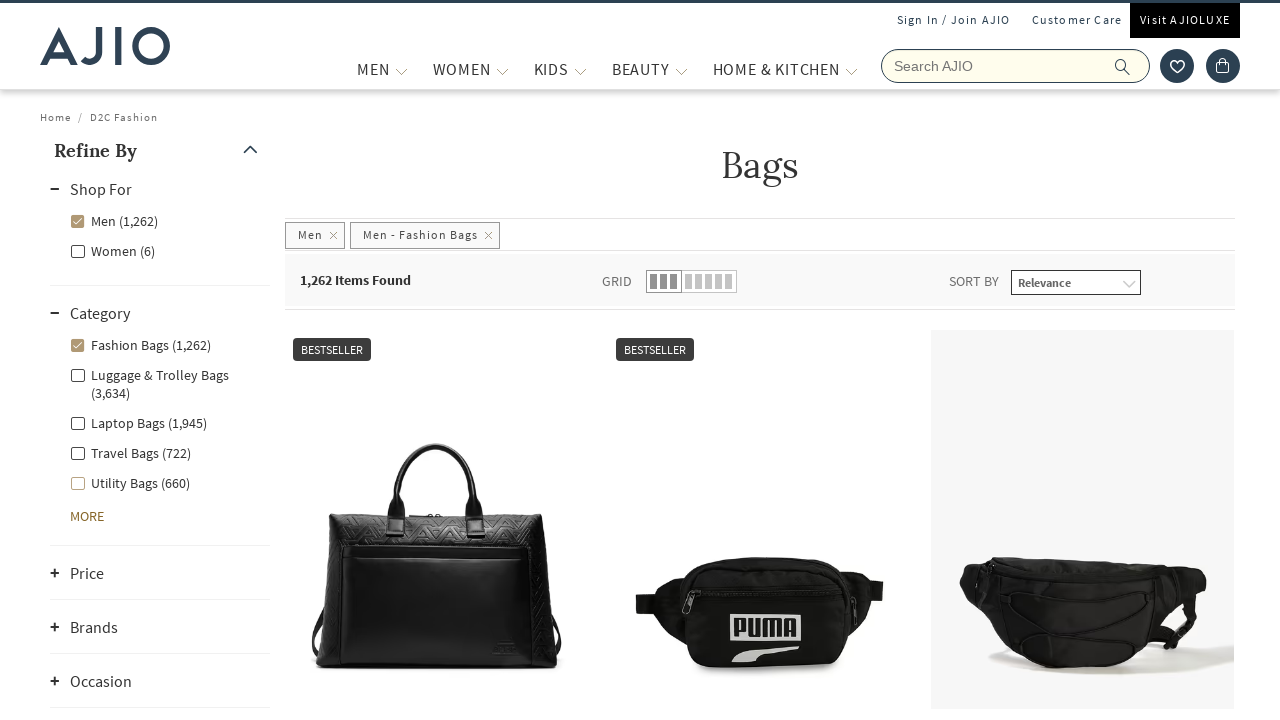

Verified product name element is displayed
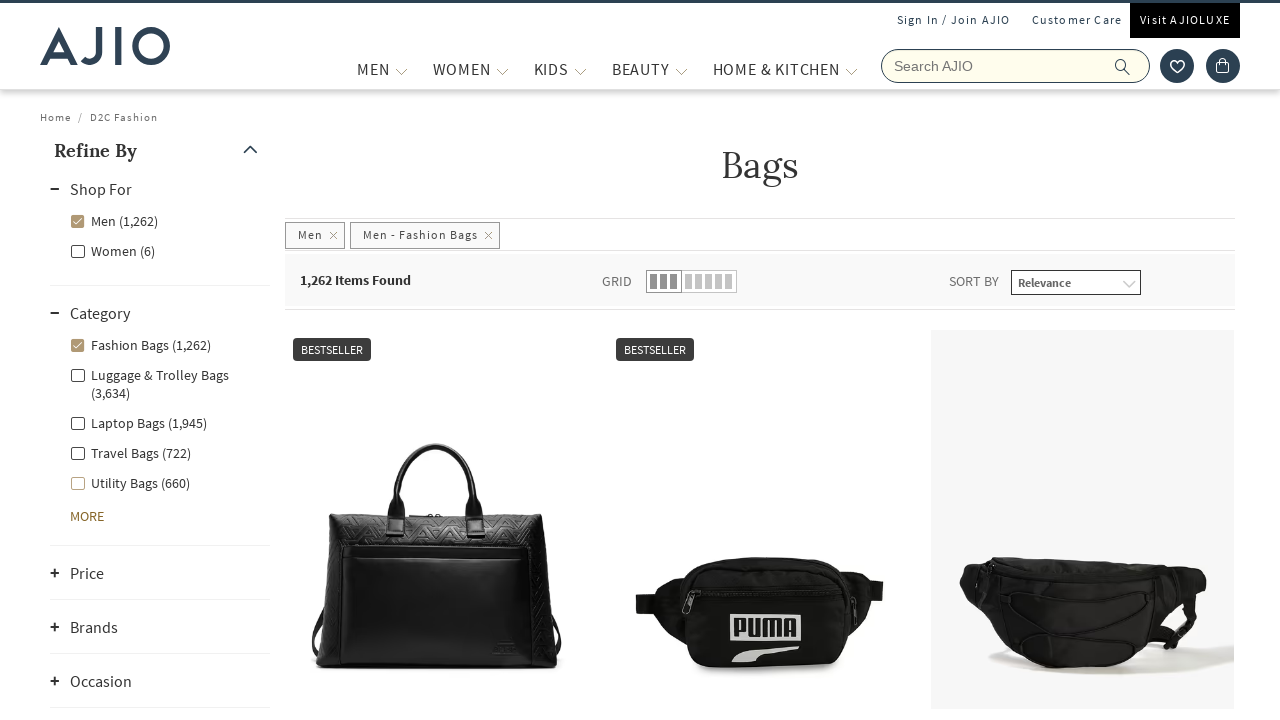

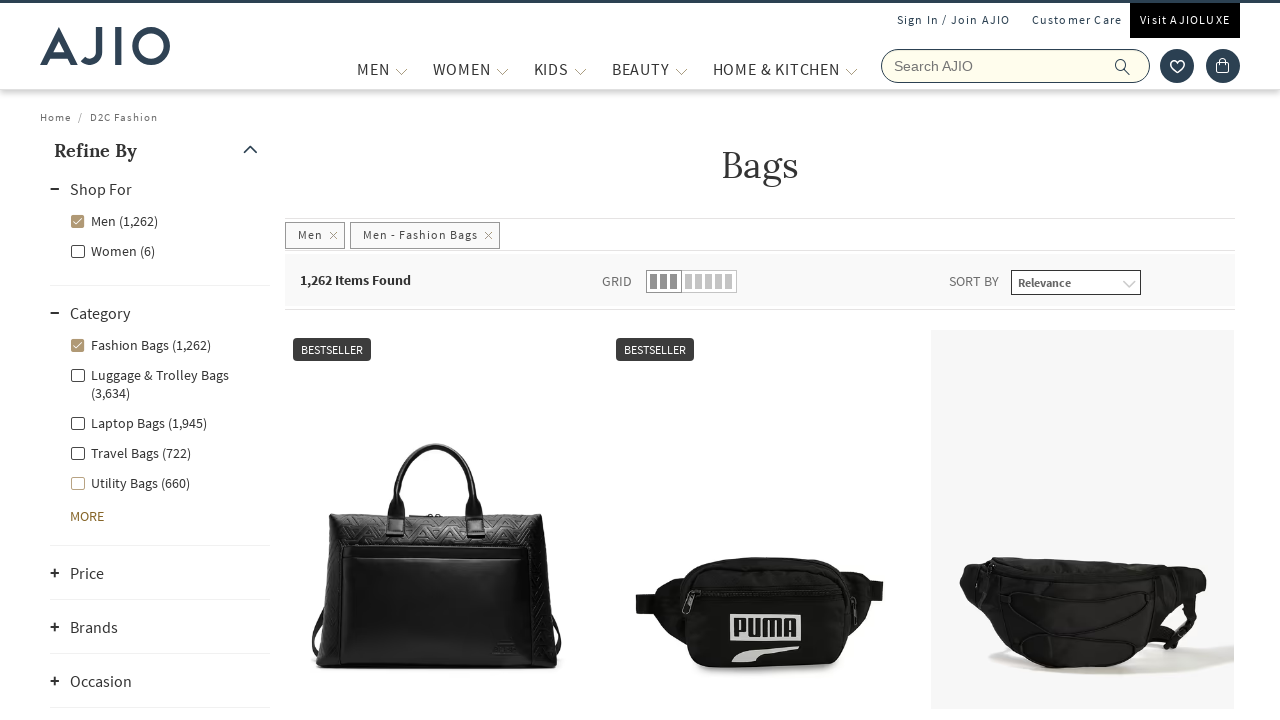